Solves a math problem by extracting a value from an image attribute, calculating a result, and submitting it with checkbox selections

Starting URL: http://suninjuly.github.io/get_attribute.html

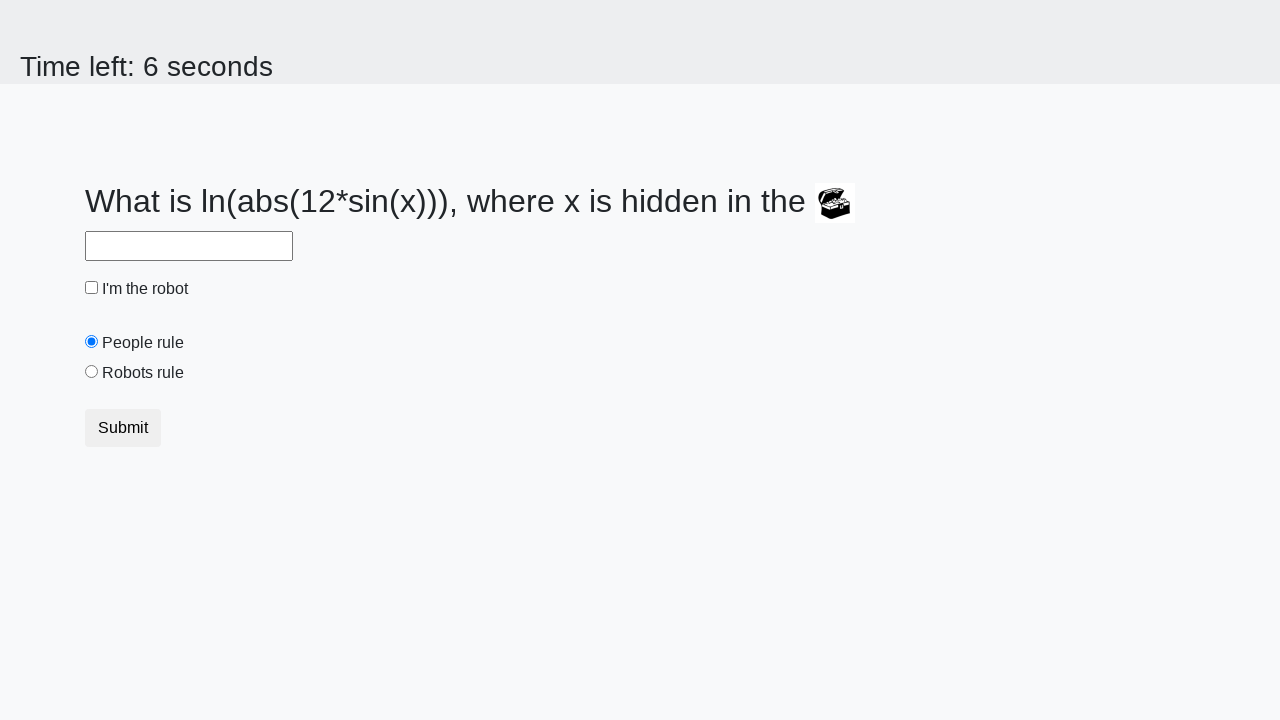

Located image element
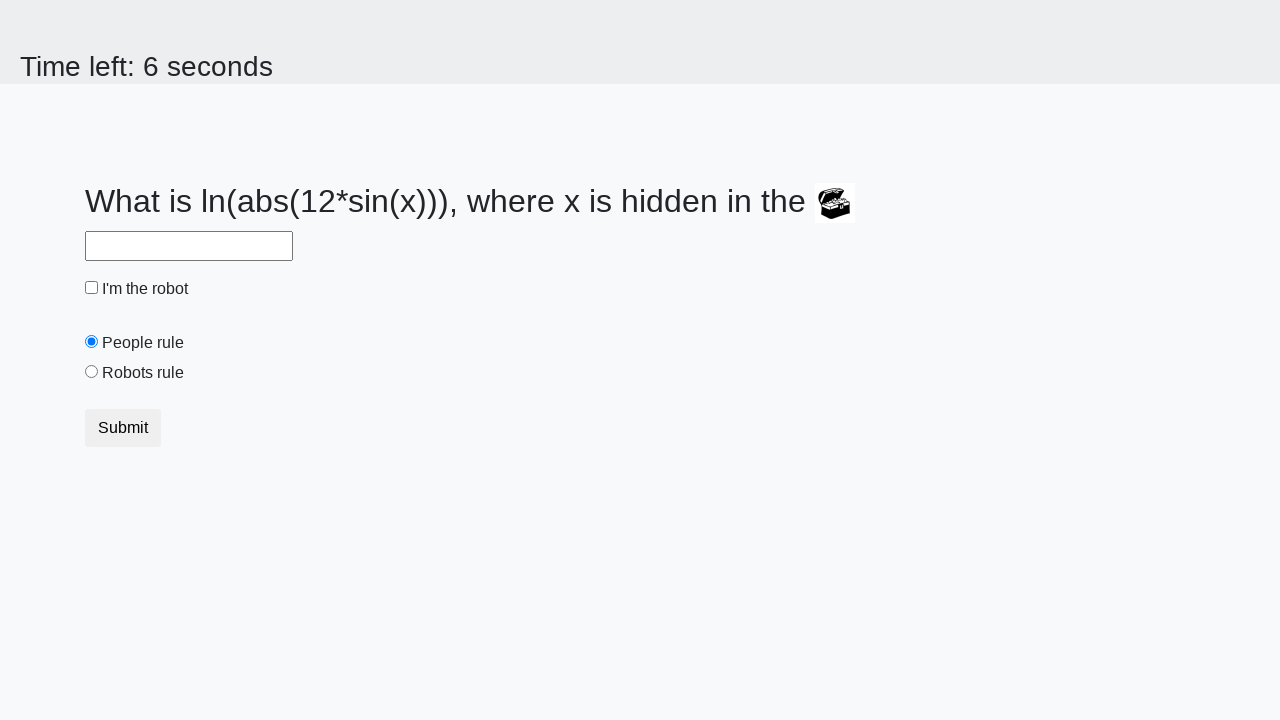

Extracted valuex attribute from image: 30
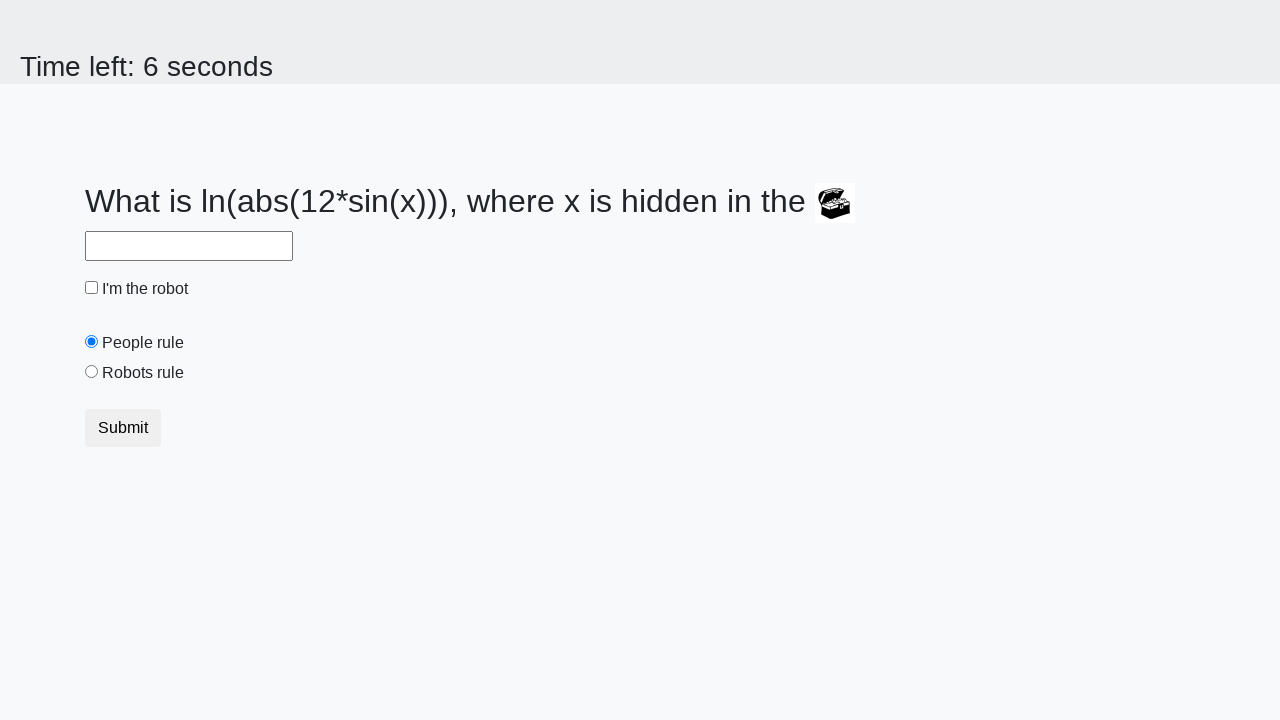

Calculated result using math formula: 2.4728660762326355
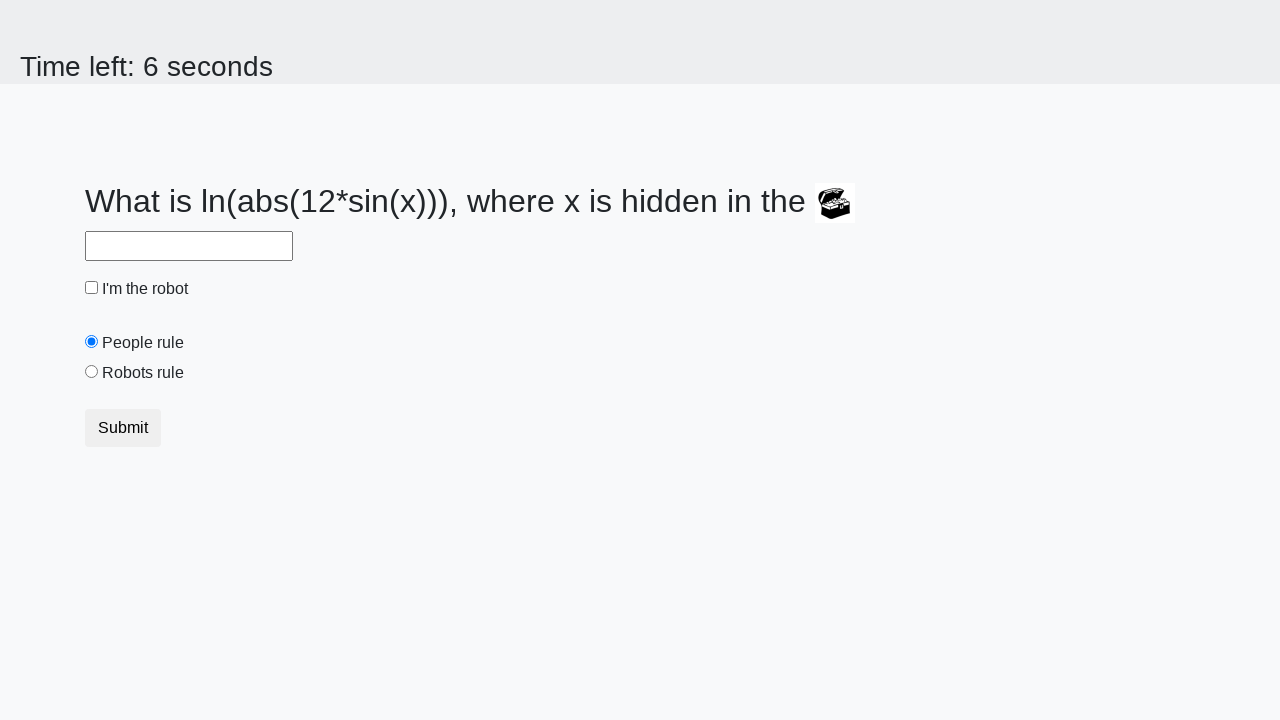

Filled answer field with calculated value: 2.4728660762326355 on #answer
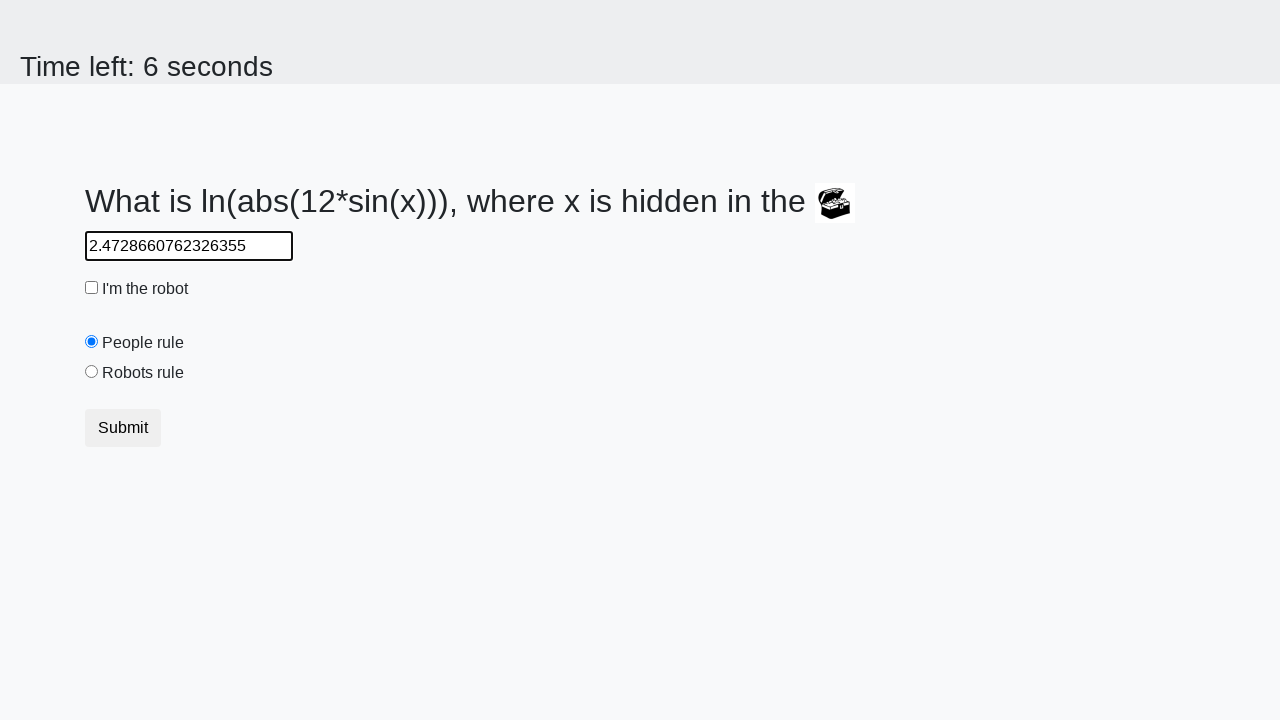

Clicked checkbox at (92, 288) on input[type='checkbox']
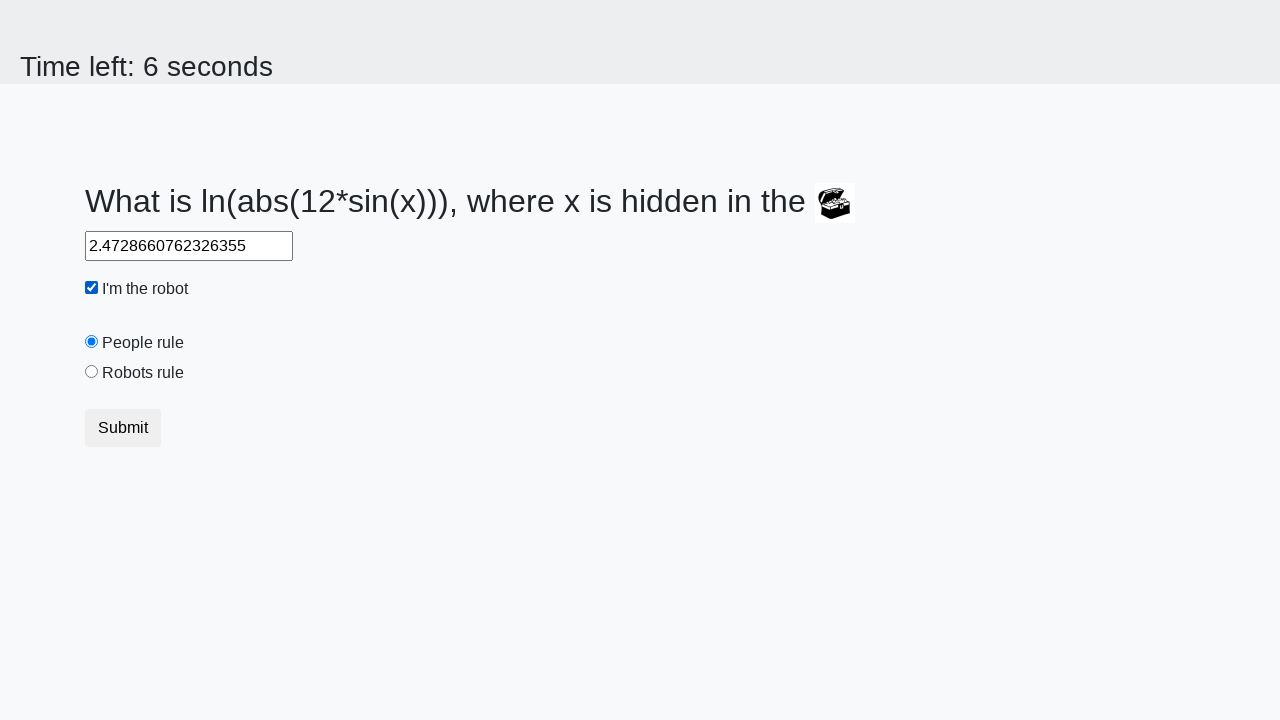

Clicked 'robots rule' radio button at (92, 372) on input#robotsRule
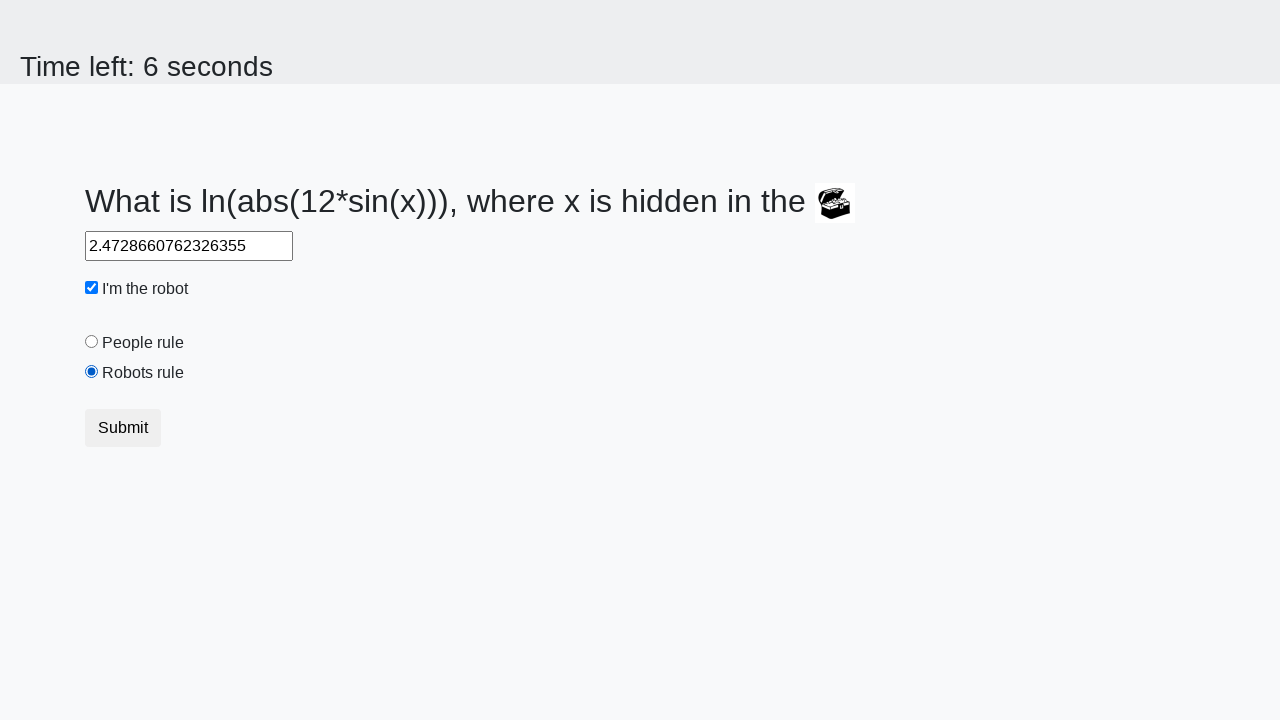

Clicked submit button to submit form at (123, 428) on button
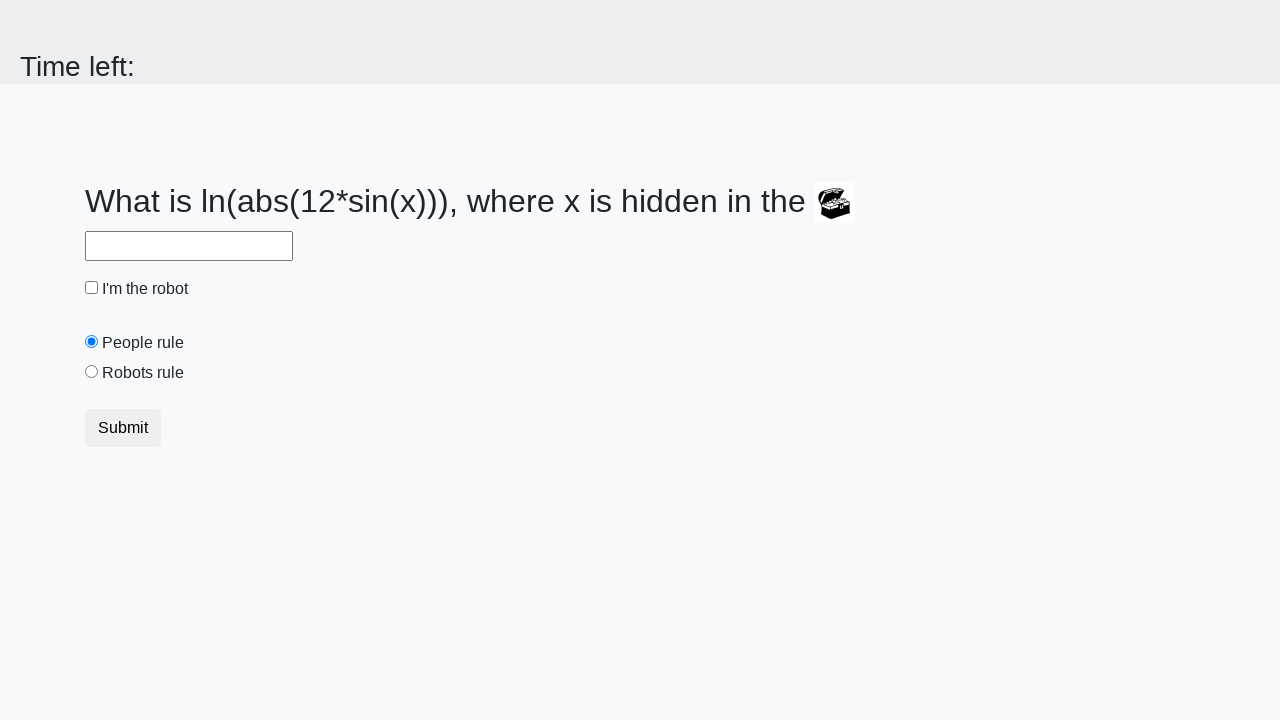

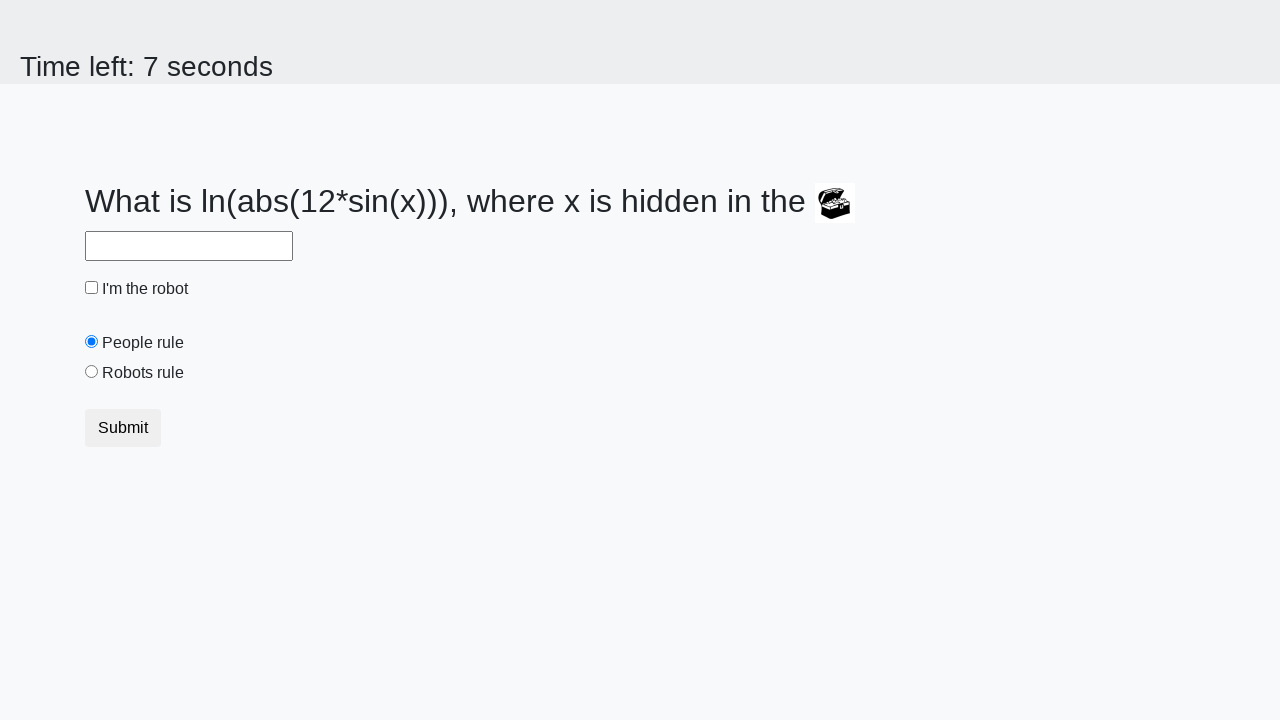